Navigates to a hotel app website, clicks on forgot password link, then goes back to login page, and verifies input elements are present

Starting URL: http://adactinhotelapp.com

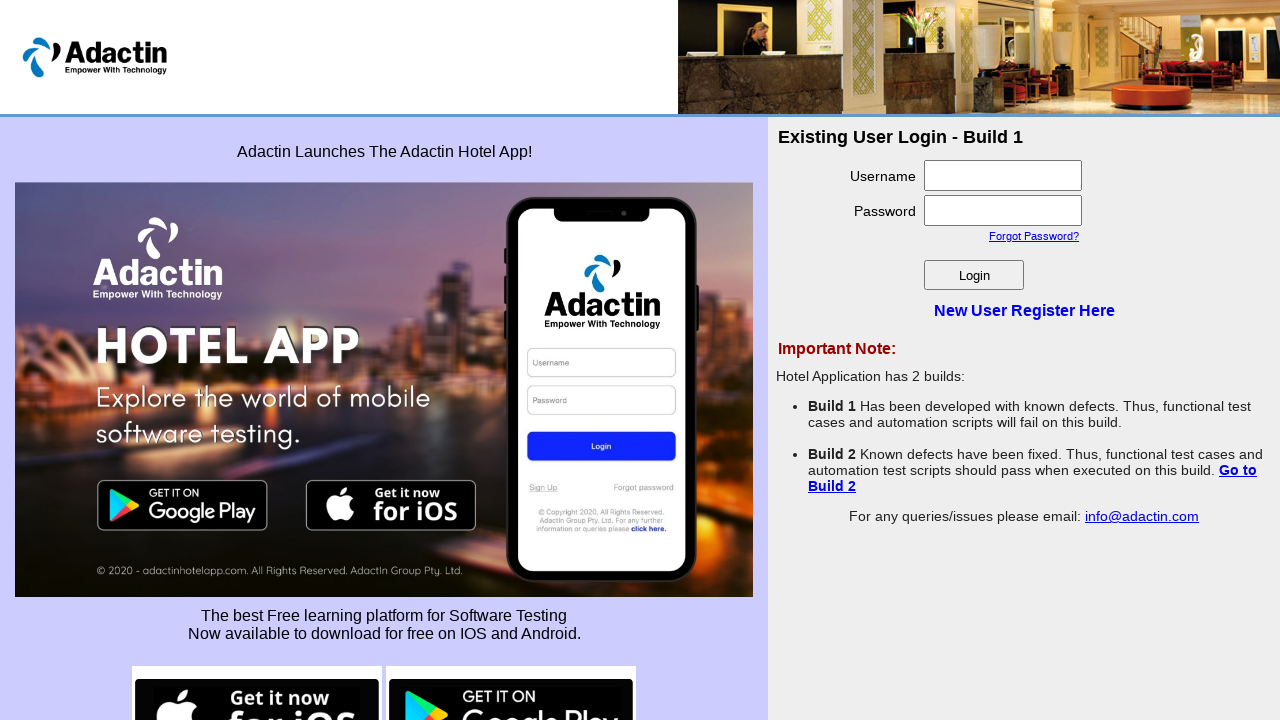

Clicked on 'Forgot Password?' link at (1034, 236) on a:text('Forgot Password?')
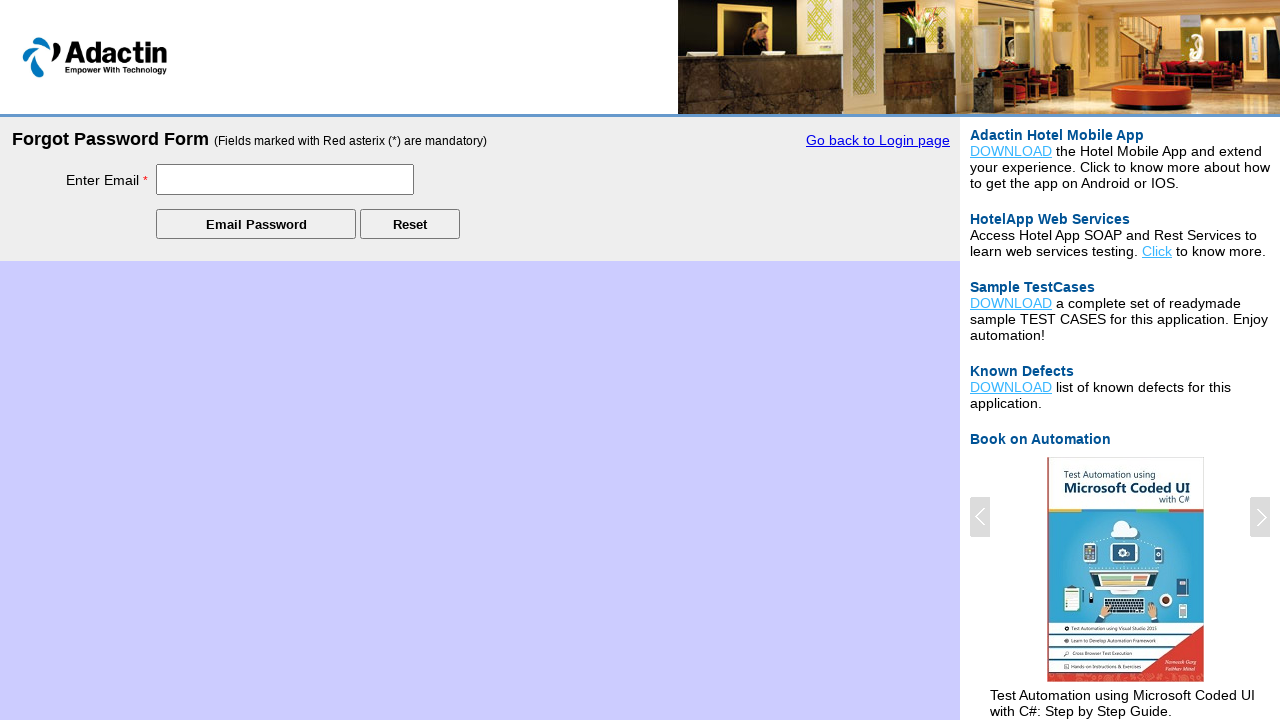

Clicked on 'Go back to' link to return to login page at (878, 140) on a:has-text('Go back to')
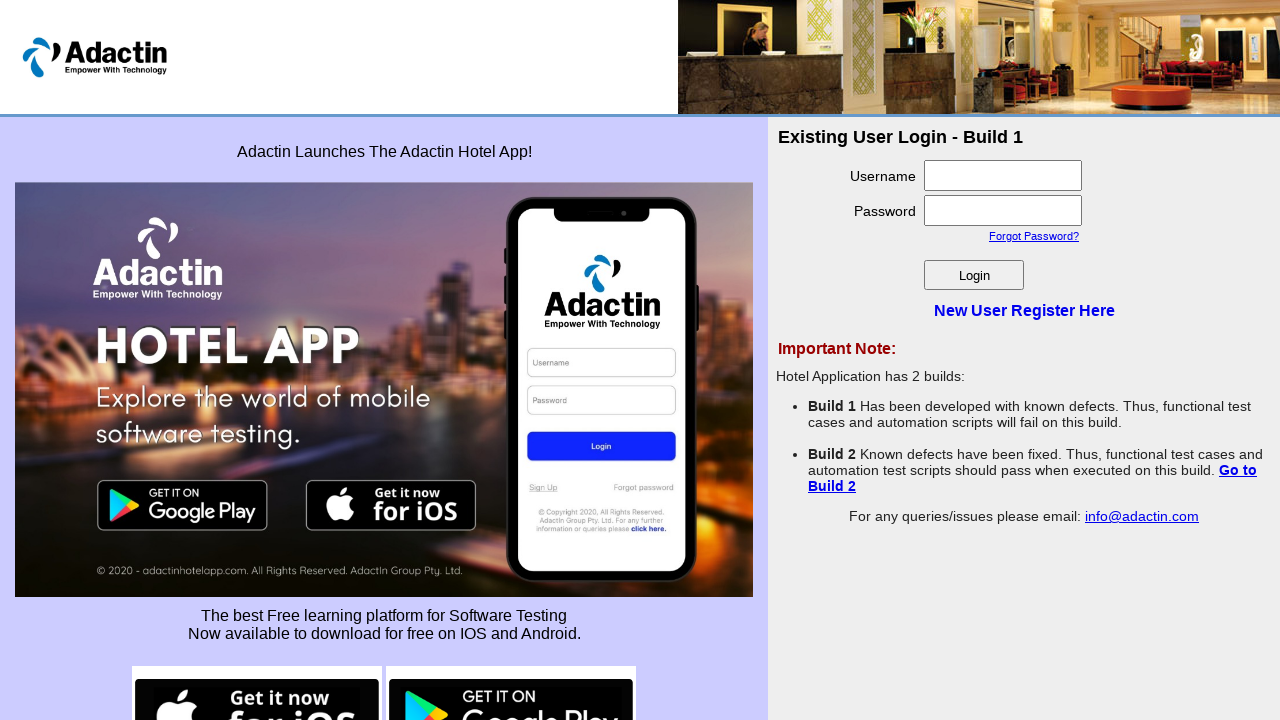

Verified input elements are present on login page
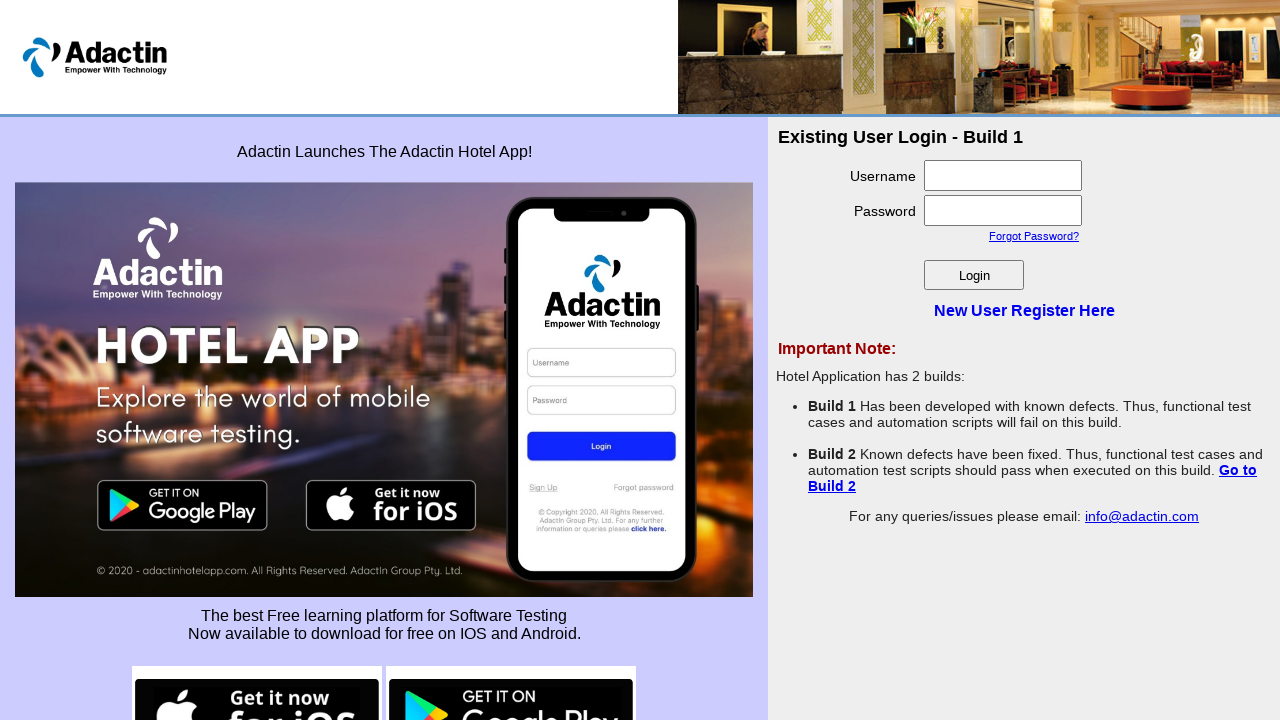

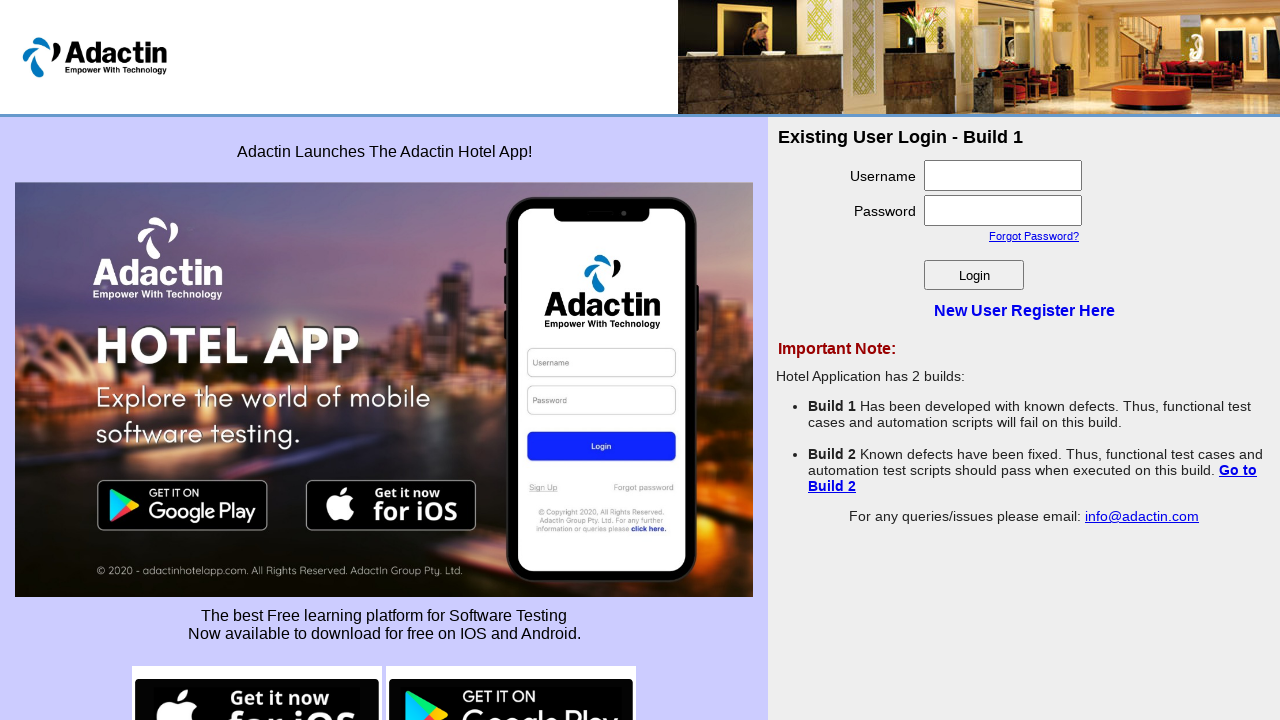